Verifies that clicking the make appointment button redirects unauthenticated users to the login page

Starting URL: https://katalon-demo-cura.herokuapp.com/

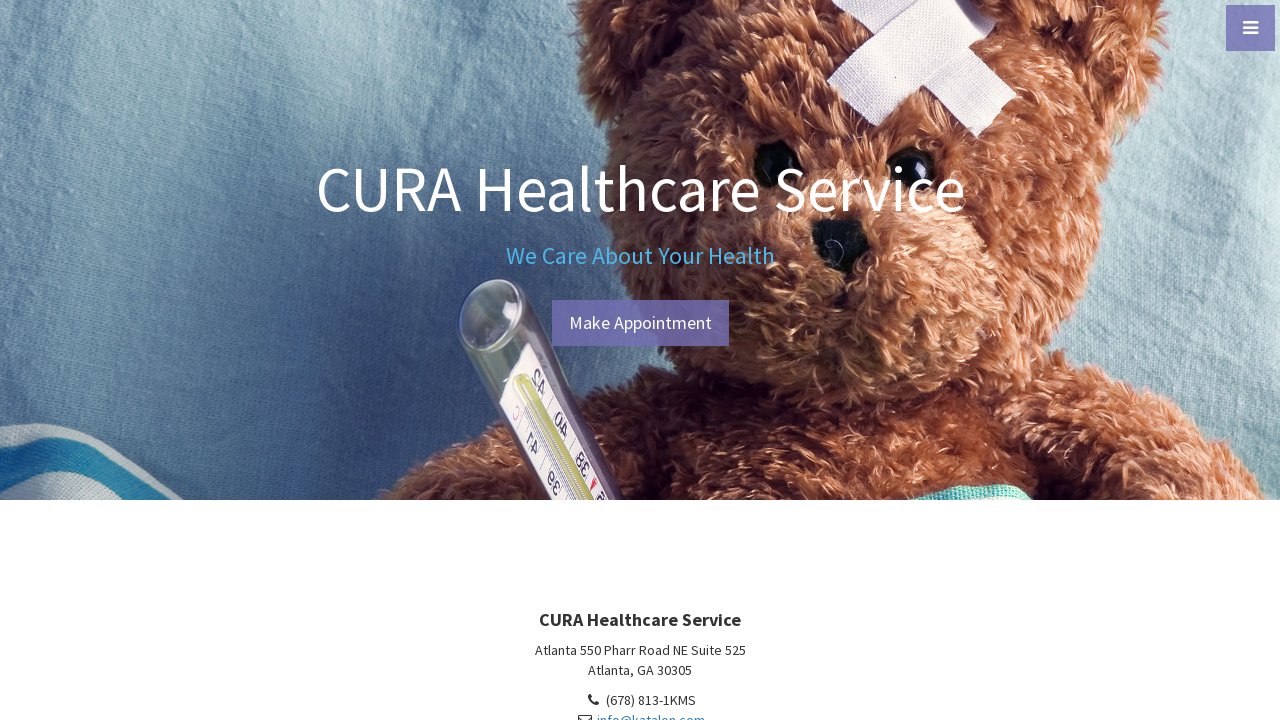

Navigated to CURA Healthcare Service homepage
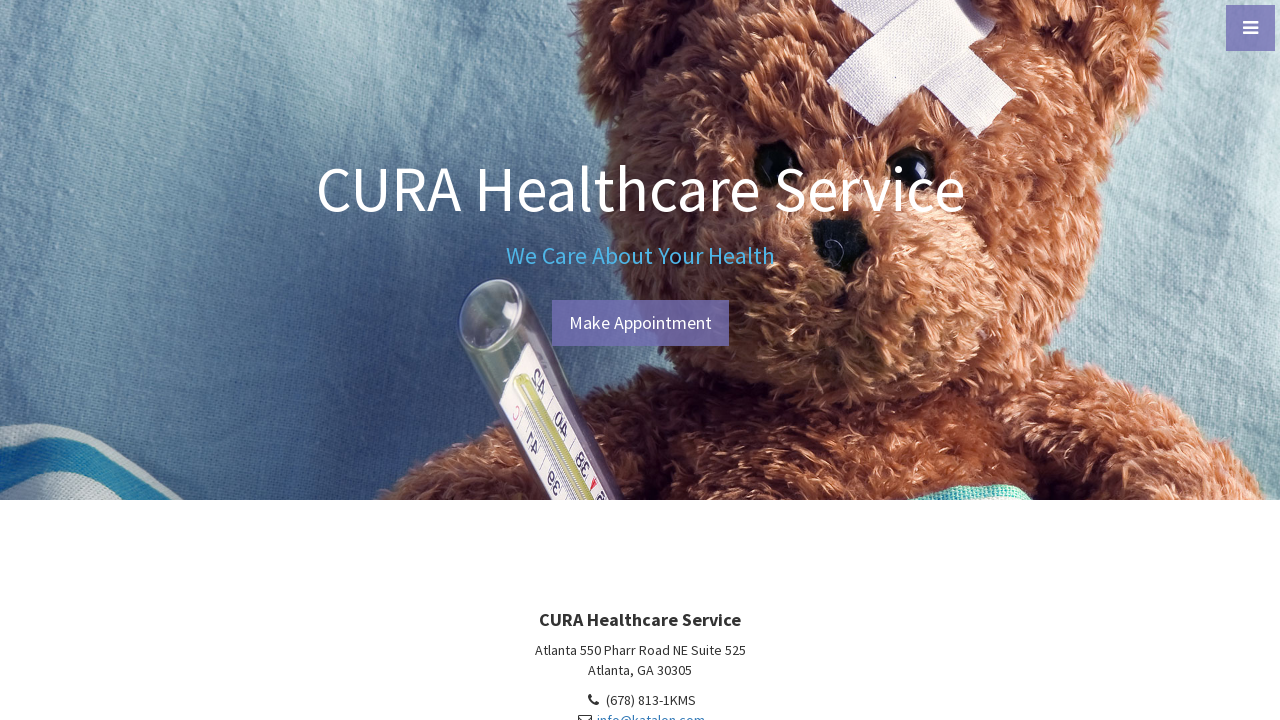

Clicked make appointment button at (640, 323) on #btn-make-appointment
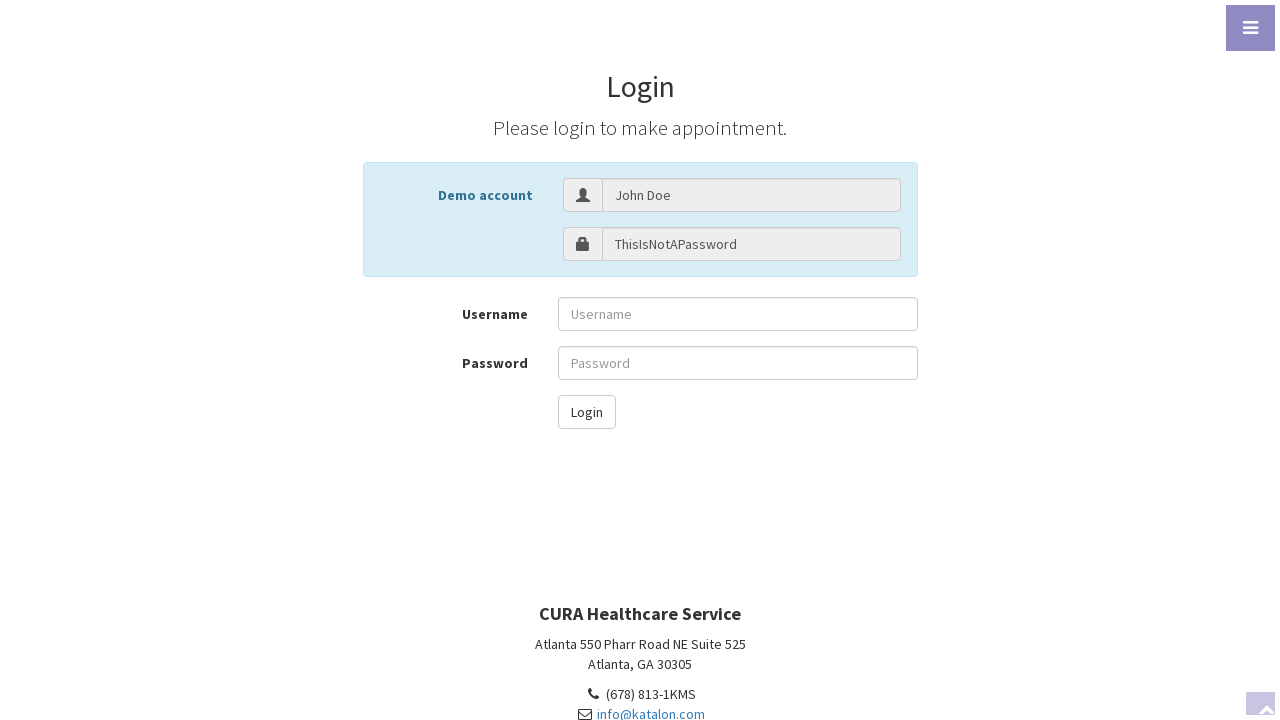

Verified redirect to login page - unauthenticated user redirected successfully
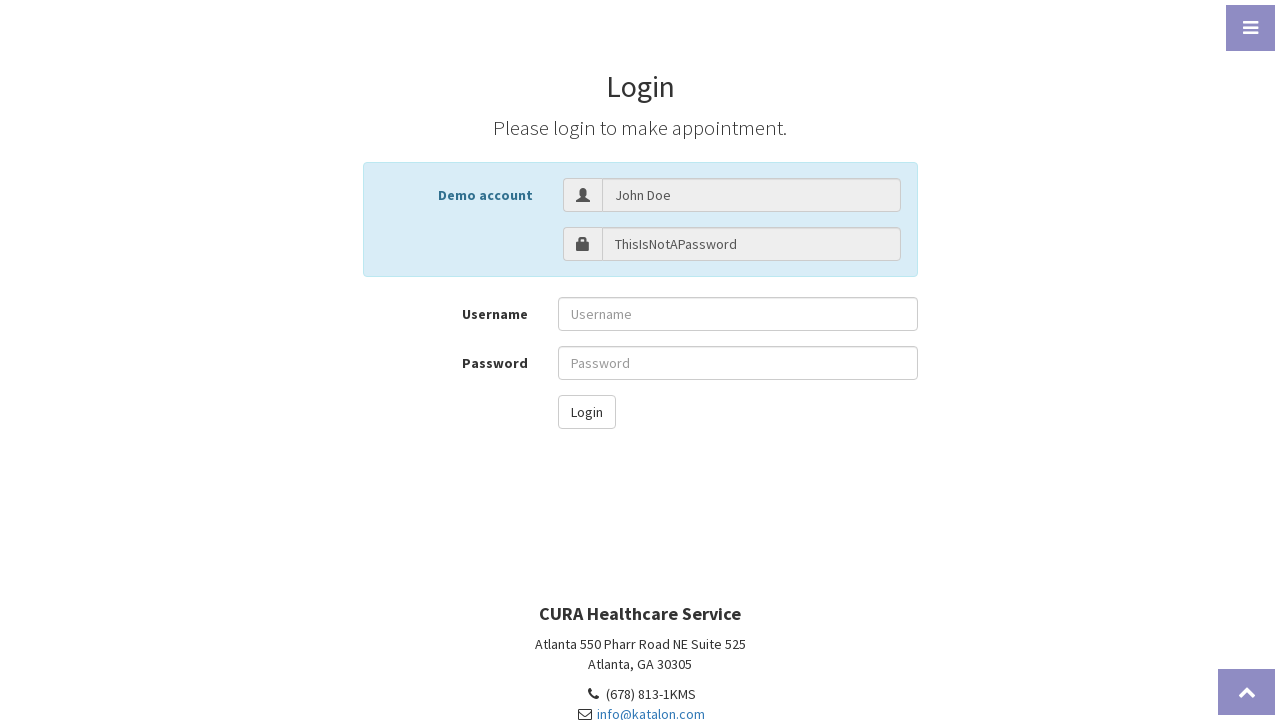

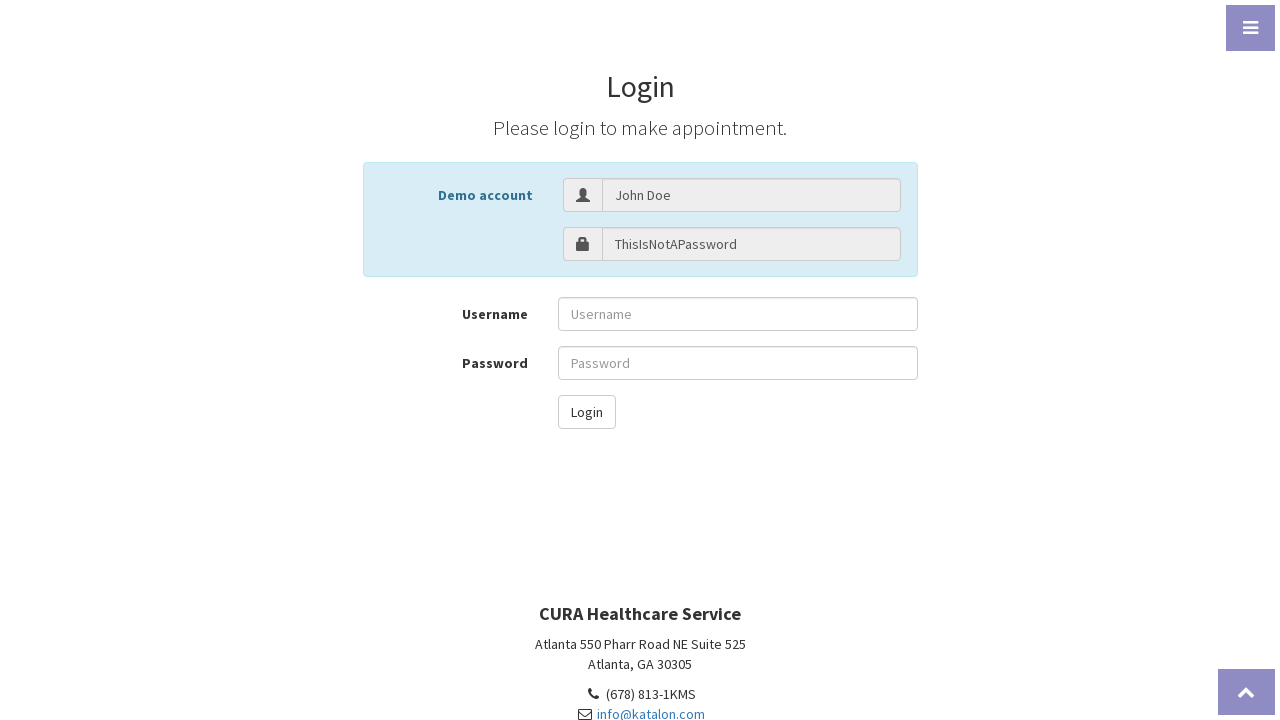